Navigates to register page and verifies the register button is enabled

Starting URL: https://javabykiran.com/liveproject/index.html

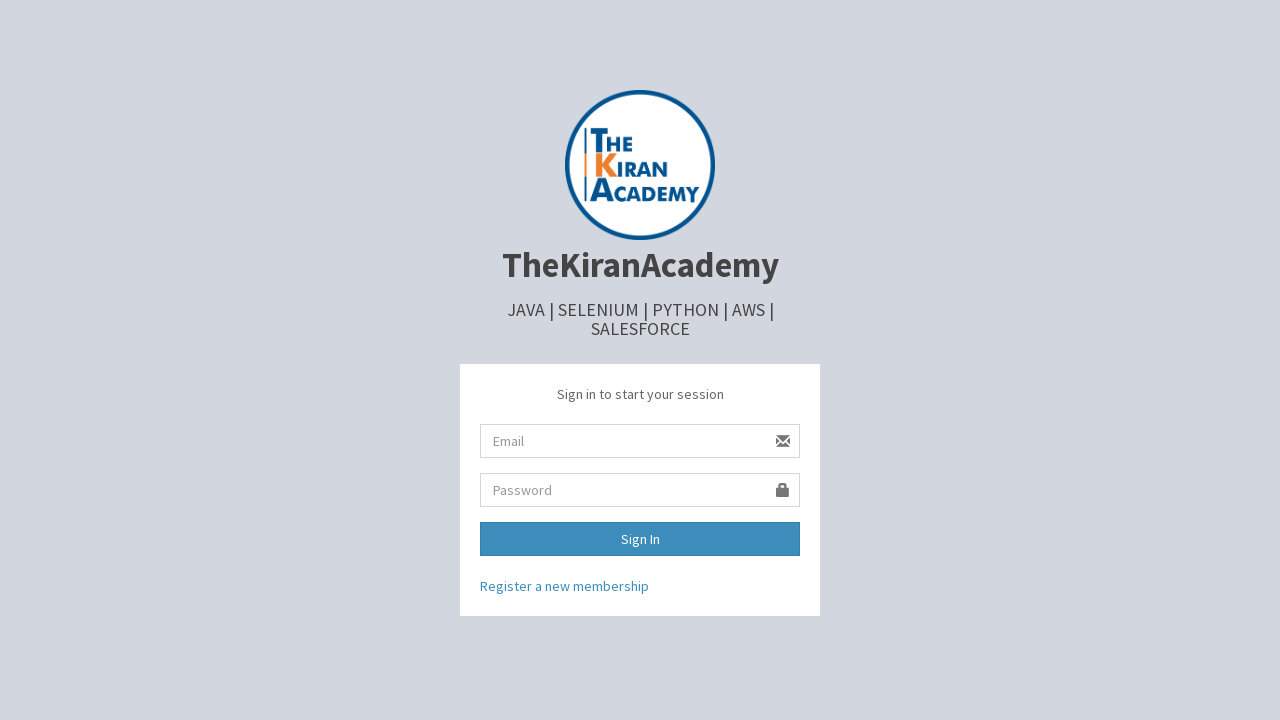

Clicked on register link to navigate to register page at (564, 586) on xpath=/html/body/div/div[2]/a
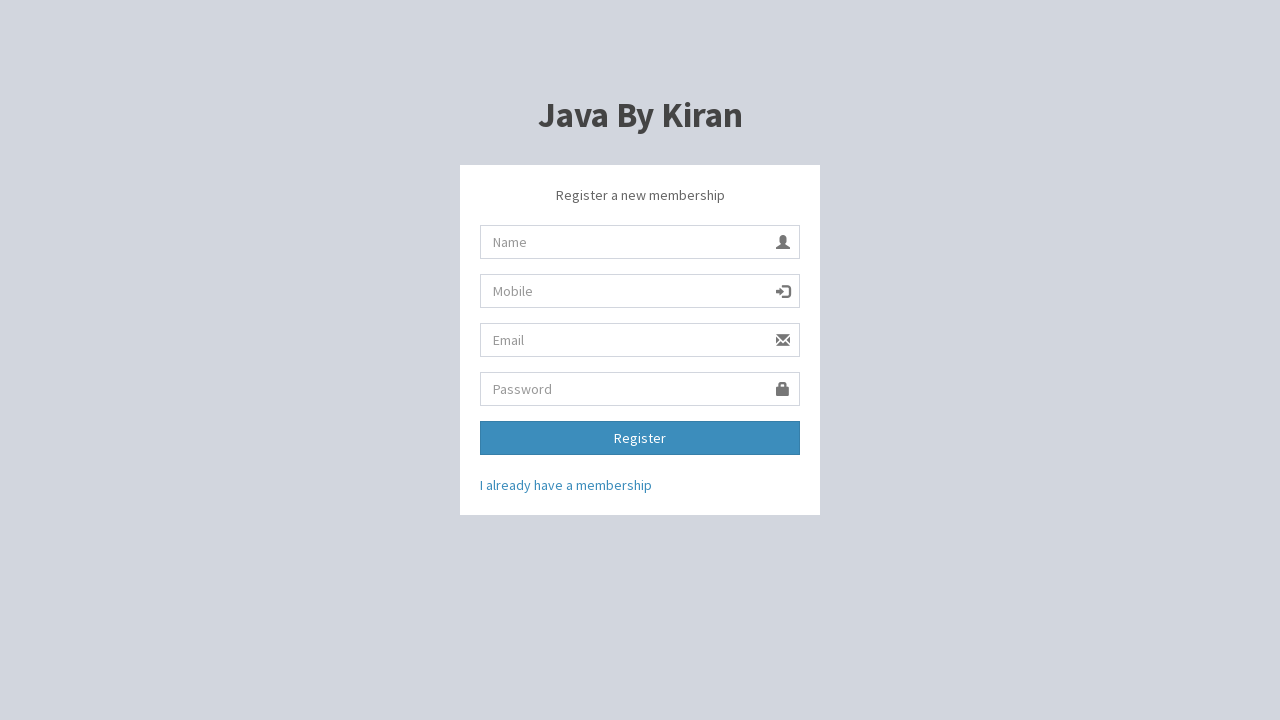

Verified that register button is enabled
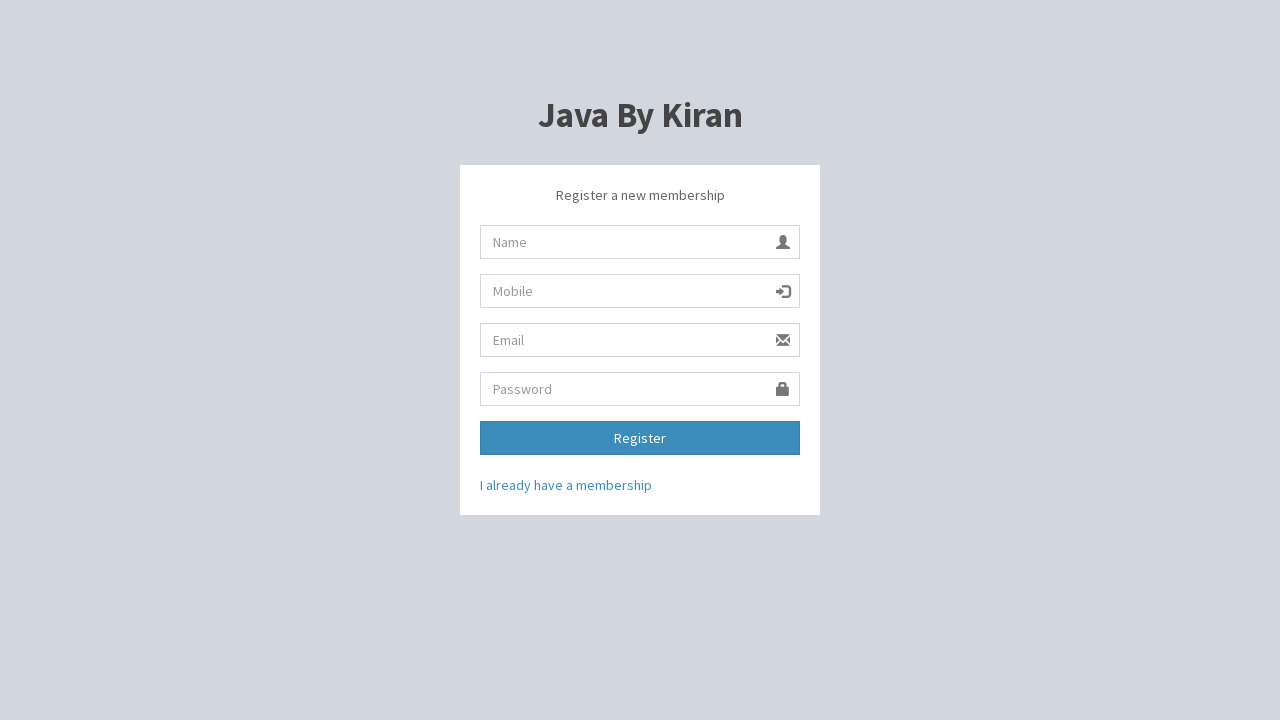

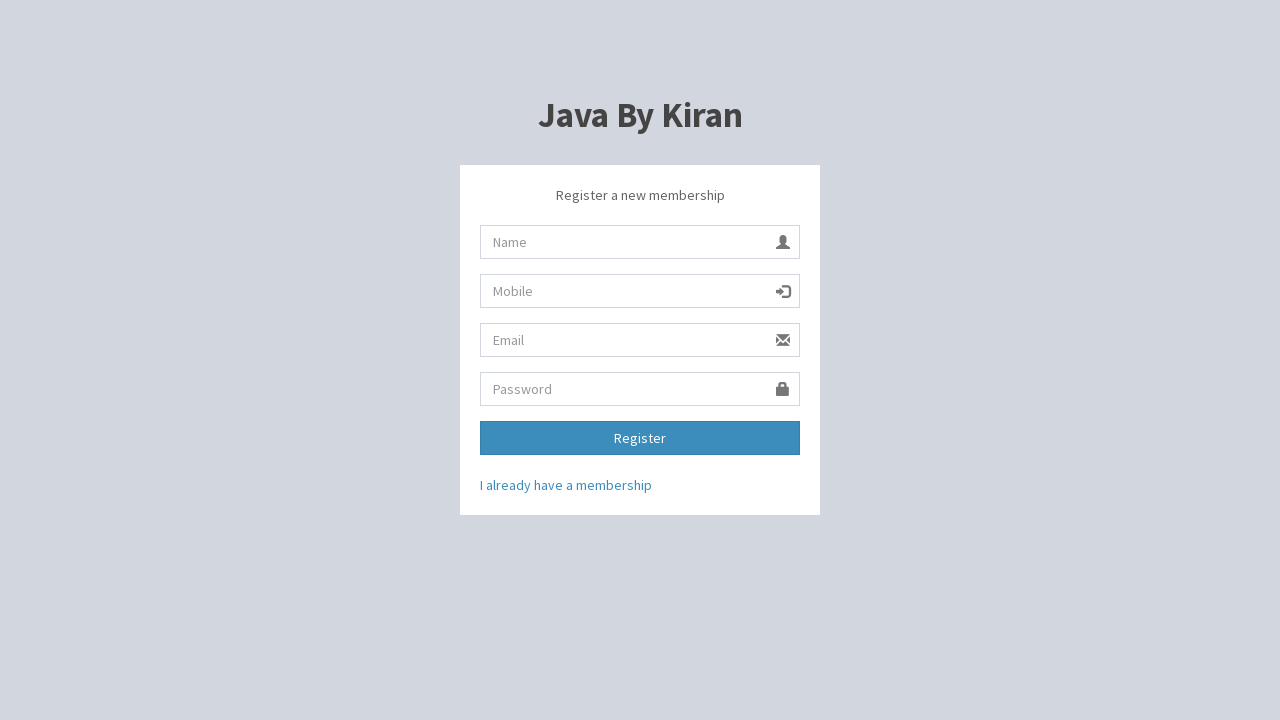